Tests browser window resizing and repositioning functionality by setting window size to 1000x600 and then moving the window position

Starting URL: https://anhtester.com

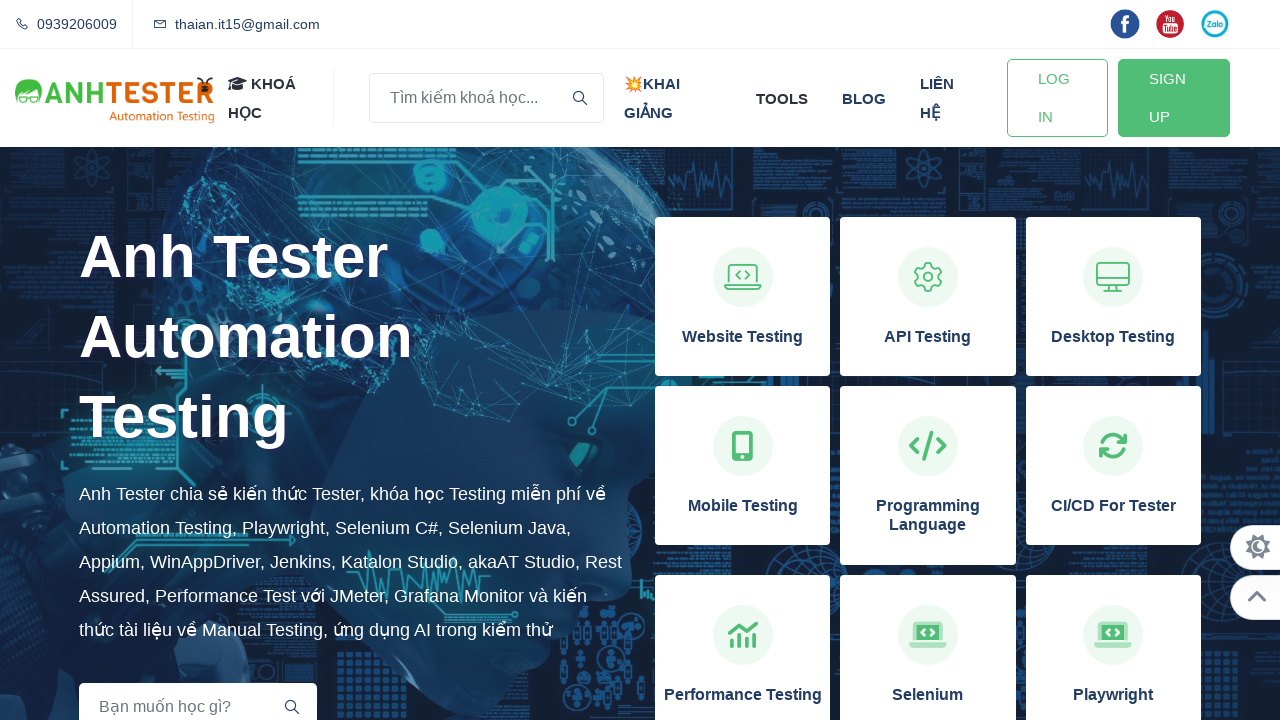

Page loaded completely
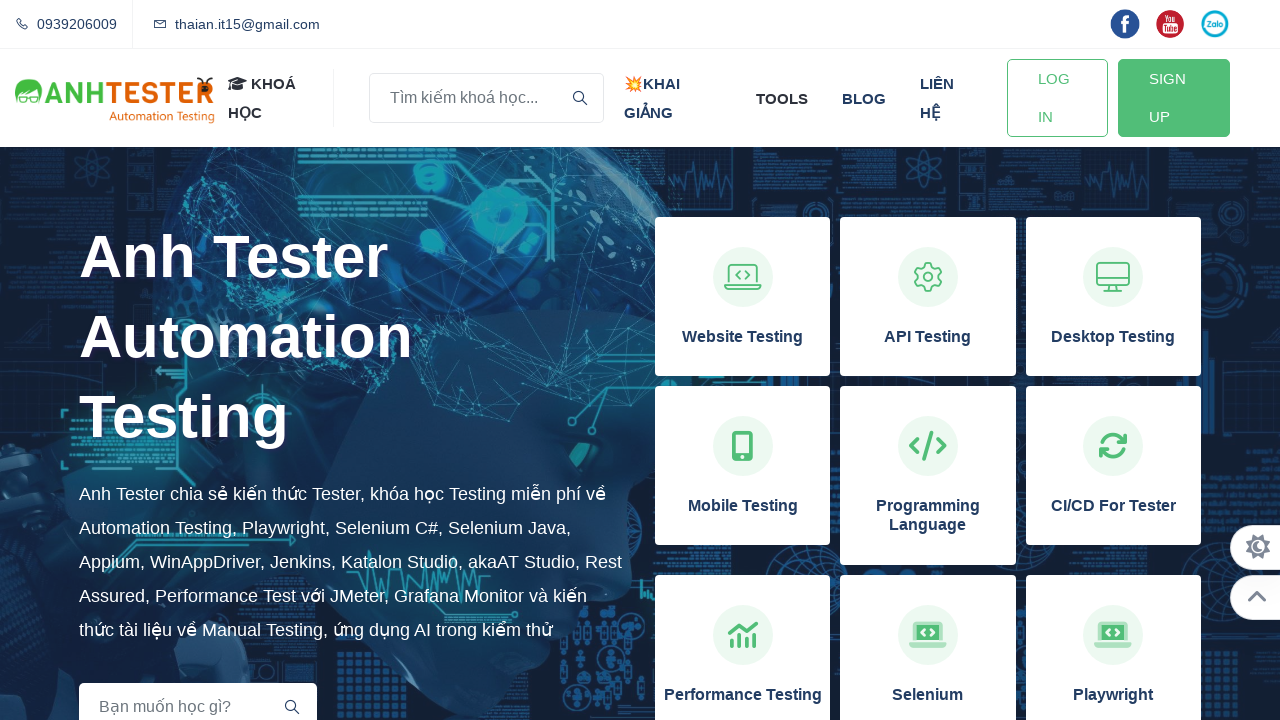

Browser window resized to 1000x600
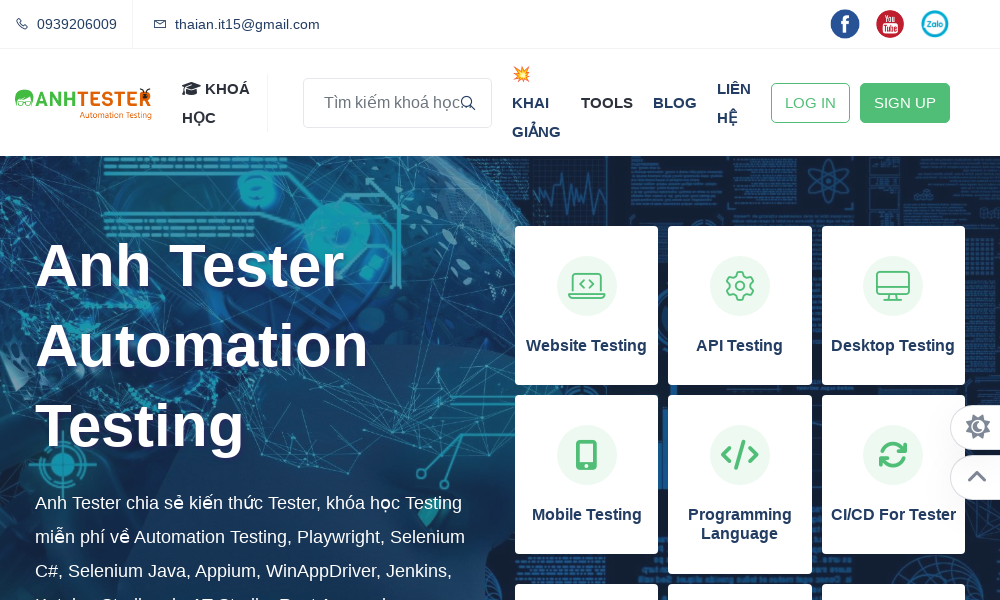

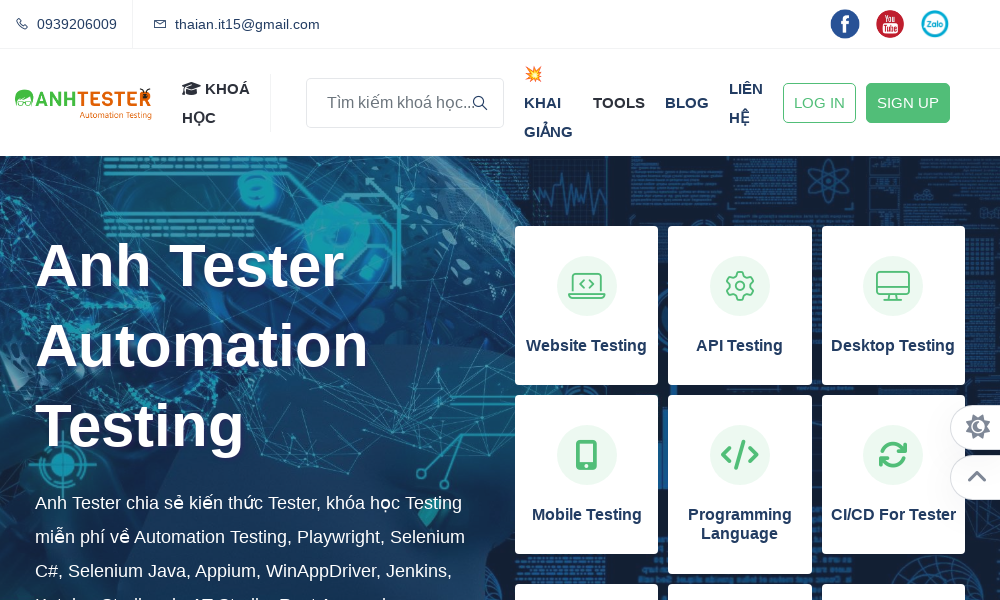